Tests adding a new todo item by typing in the input field and pressing Enter

Starting URL: https://devmountain.github.io/qa_todos/

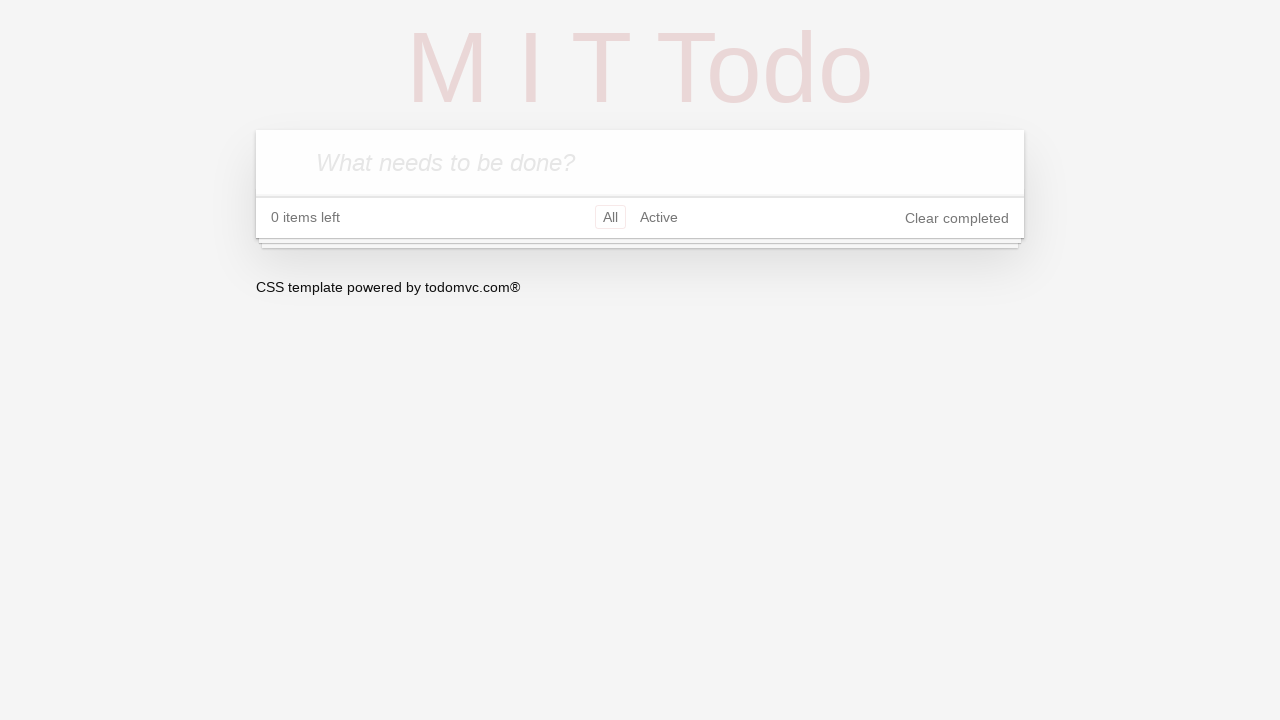

Todo input field loaded
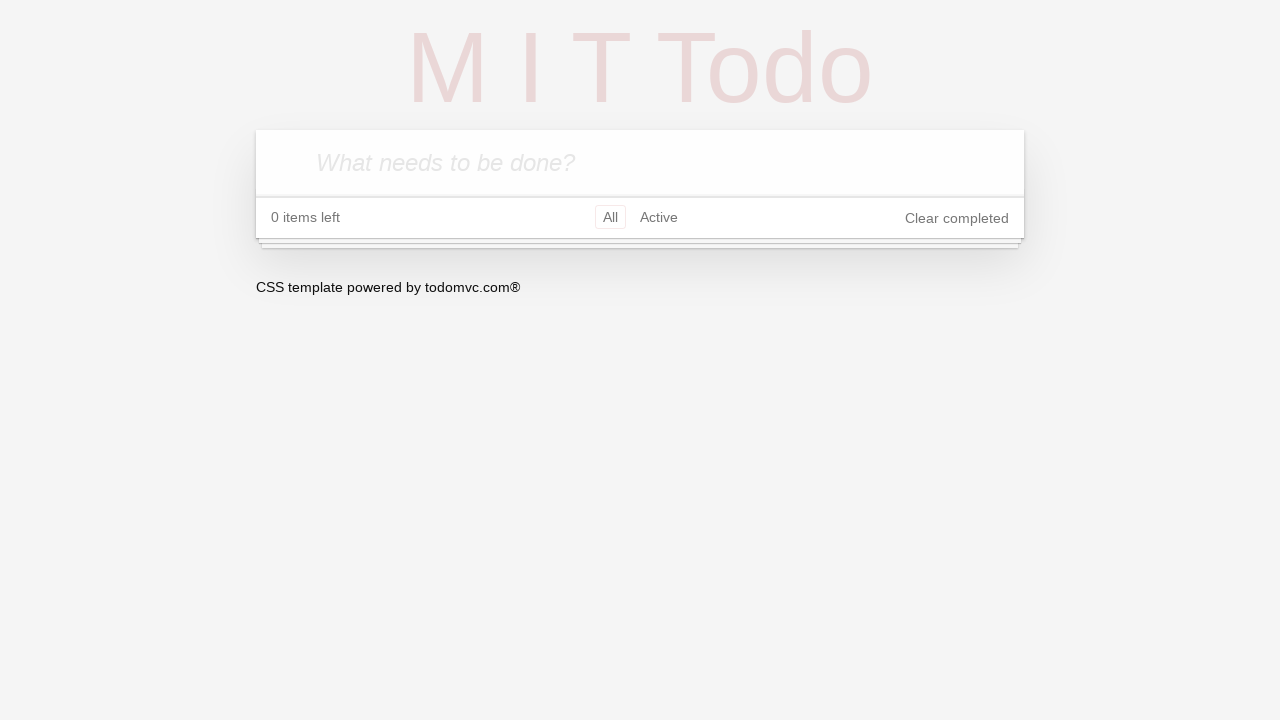

Filled todo input field with 'Test To-Do' on input.new-todo
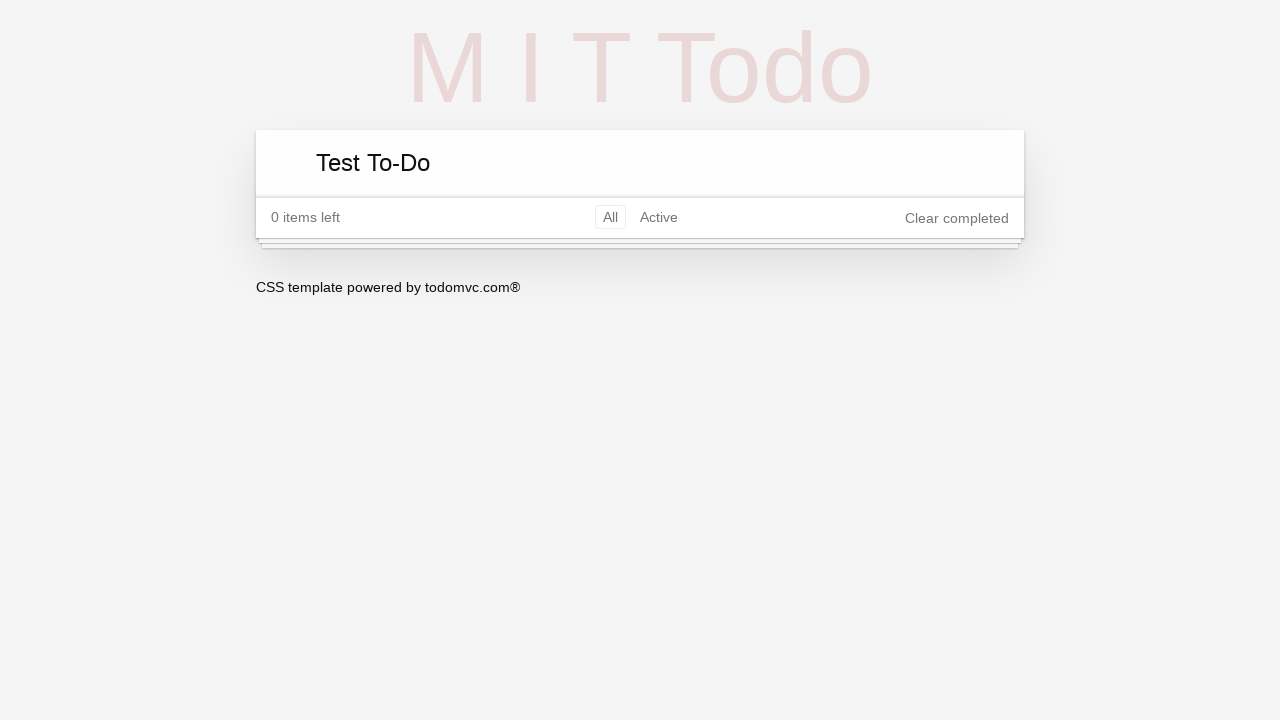

Pressed Enter to add the todo item on input.new-todo
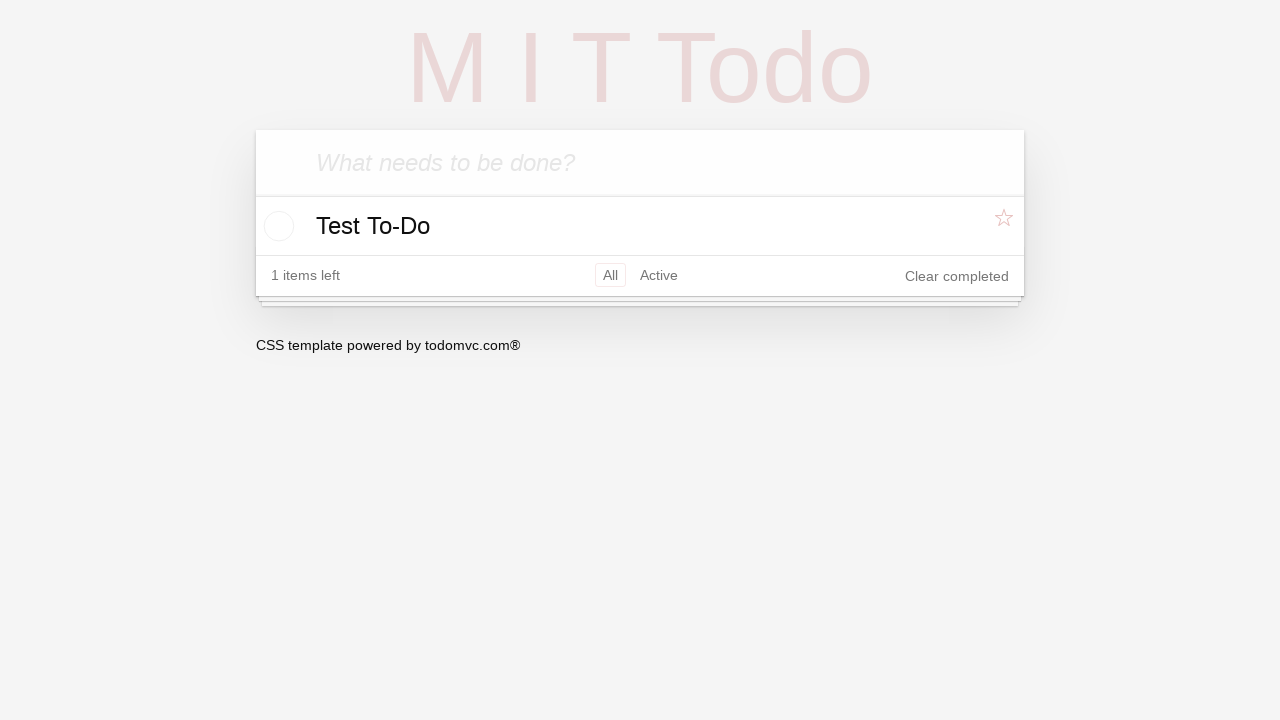

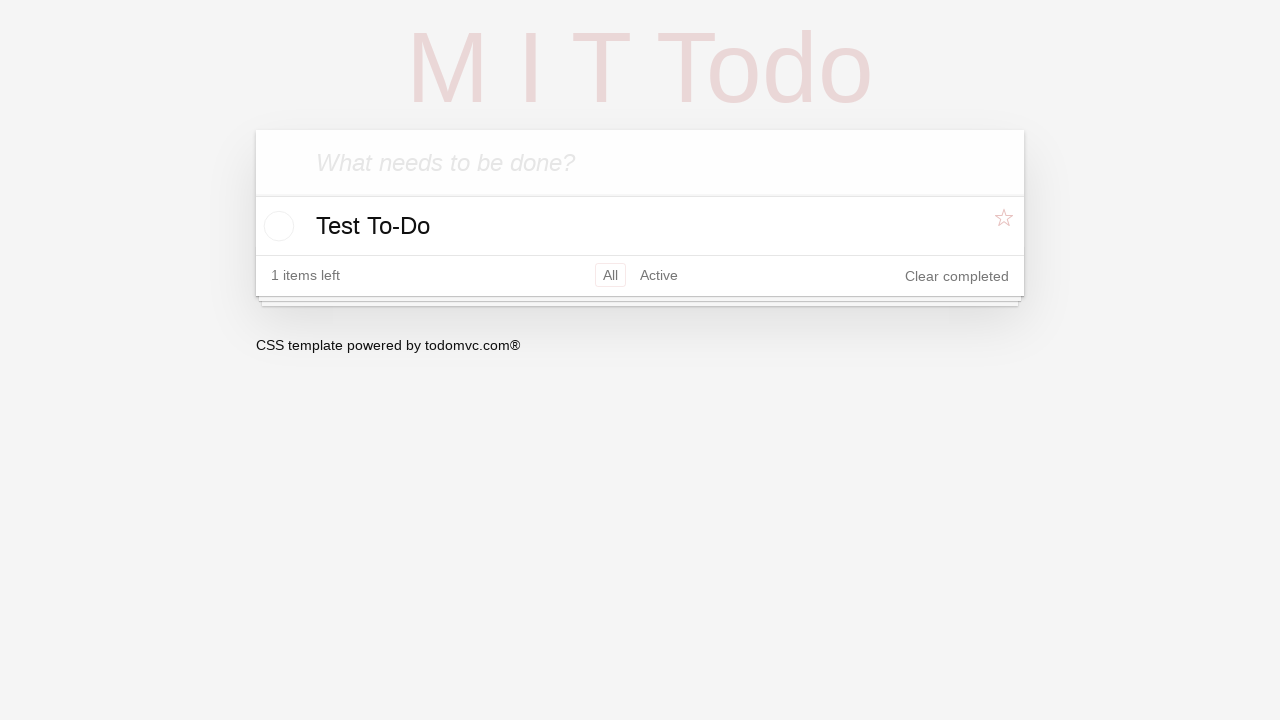